Tests the A/B Testing page by clicking on the A/B Testing link from the home page and verifying the header and description text are displayed correctly.

Starting URL: https://the-internet.herokuapp.com/

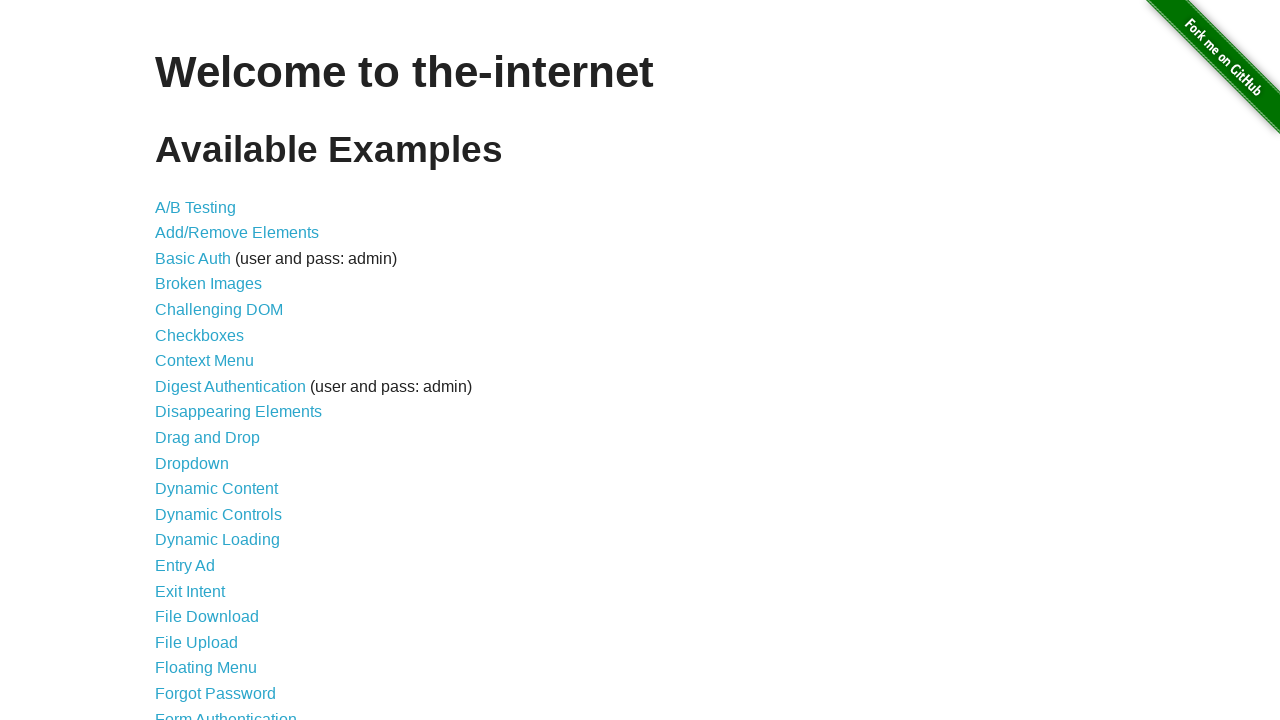

Clicked on the A/B Testing link from the home page at (196, 207) on text=A/B Testing
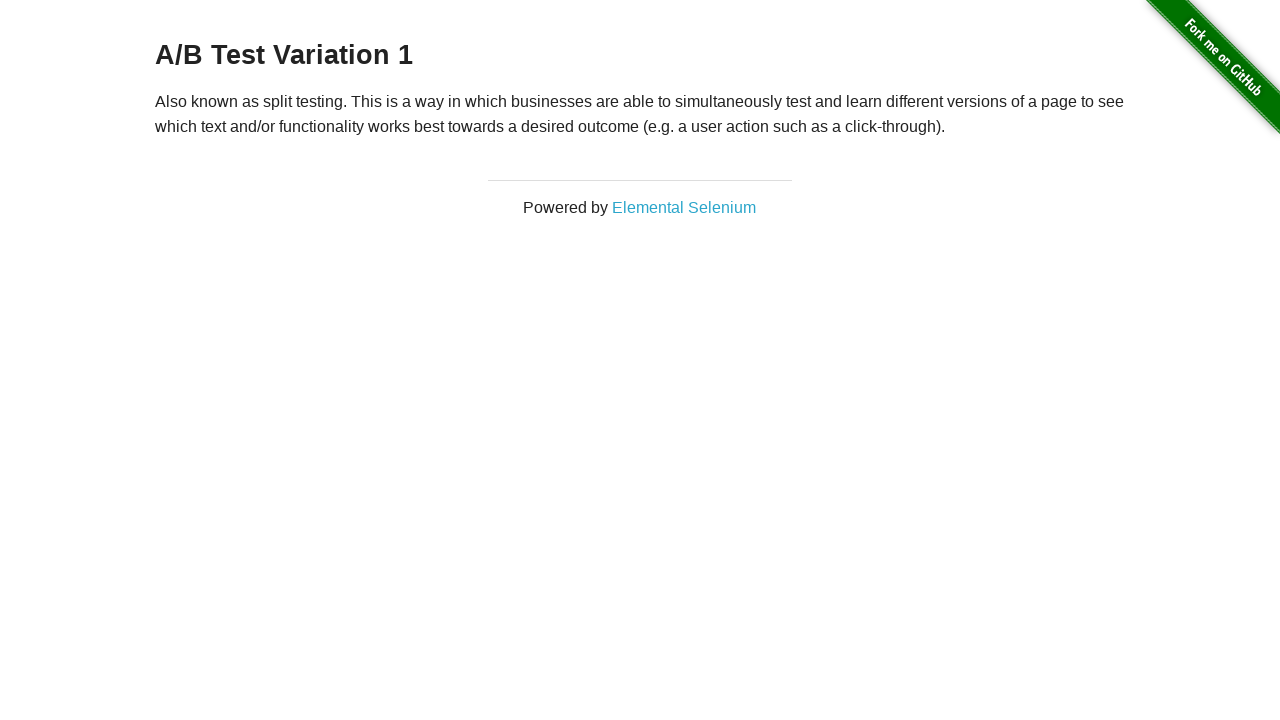

A/B Testing page loaded and header element is present
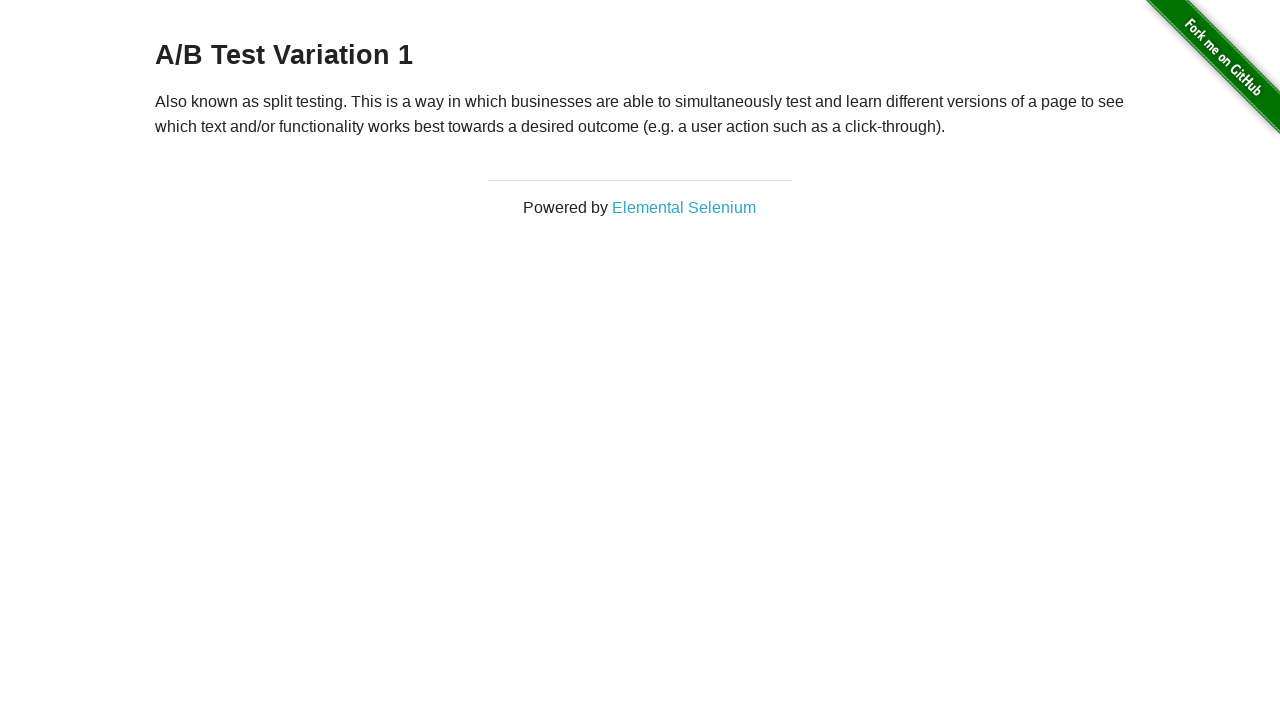

Retrieved header text: 'A/B Test Variation 1'
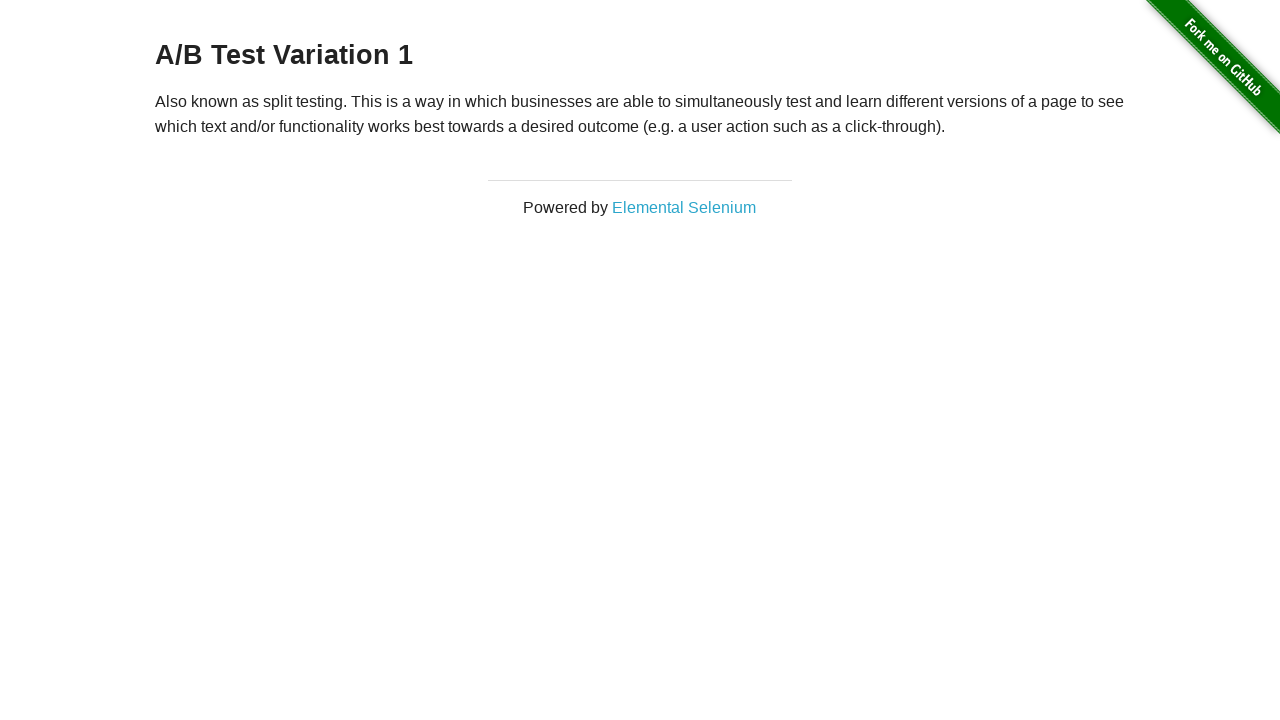

Verified that header text contains 'A/B Test'
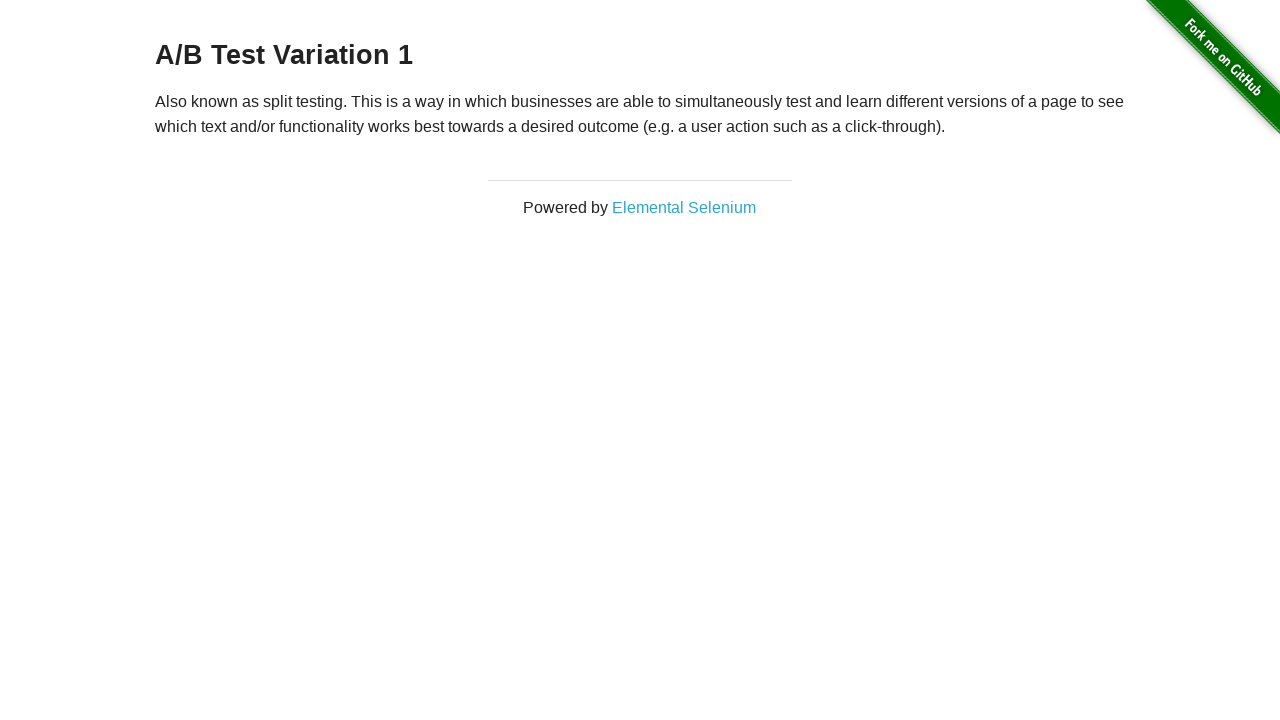

Retrieved description text: '
    Also known as split testing. This is a way in which businesses are able to simultaneously test and learn different versions of a page to see which text and/or functionality works best towards a desired outcome (e.g. a user action such as a click-through).'
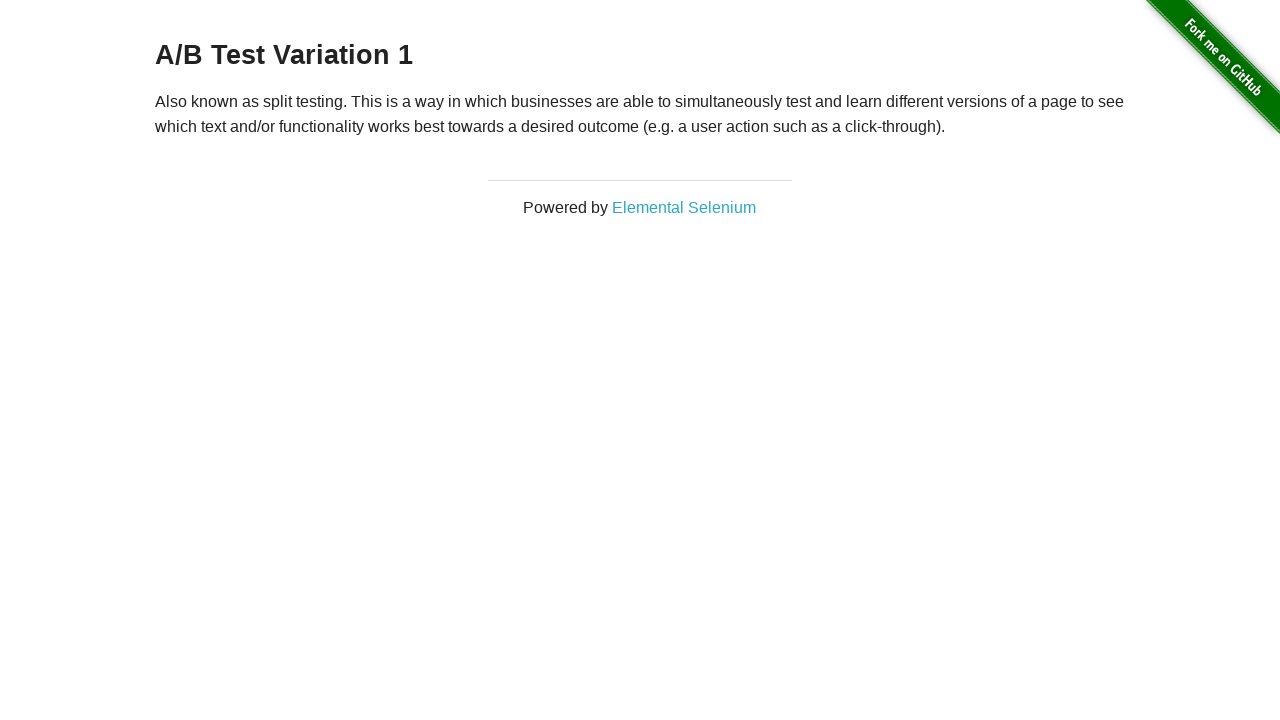

Verified that description text contains 'split testing'
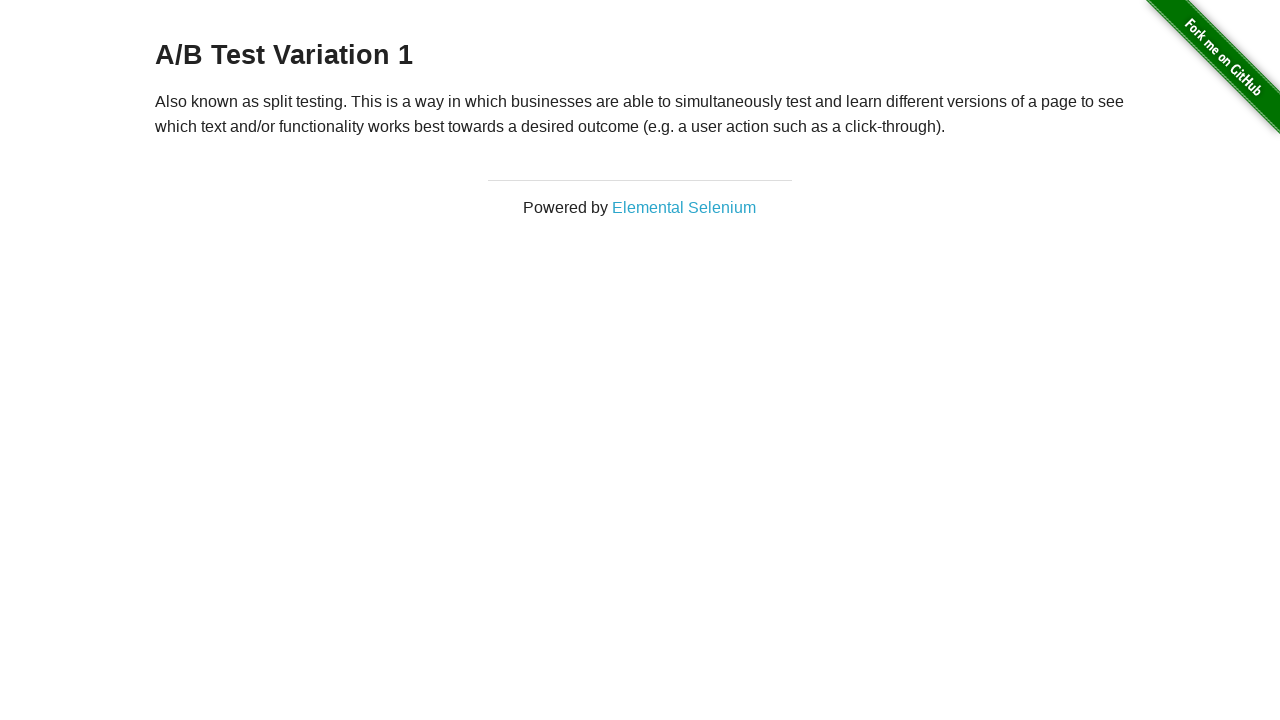

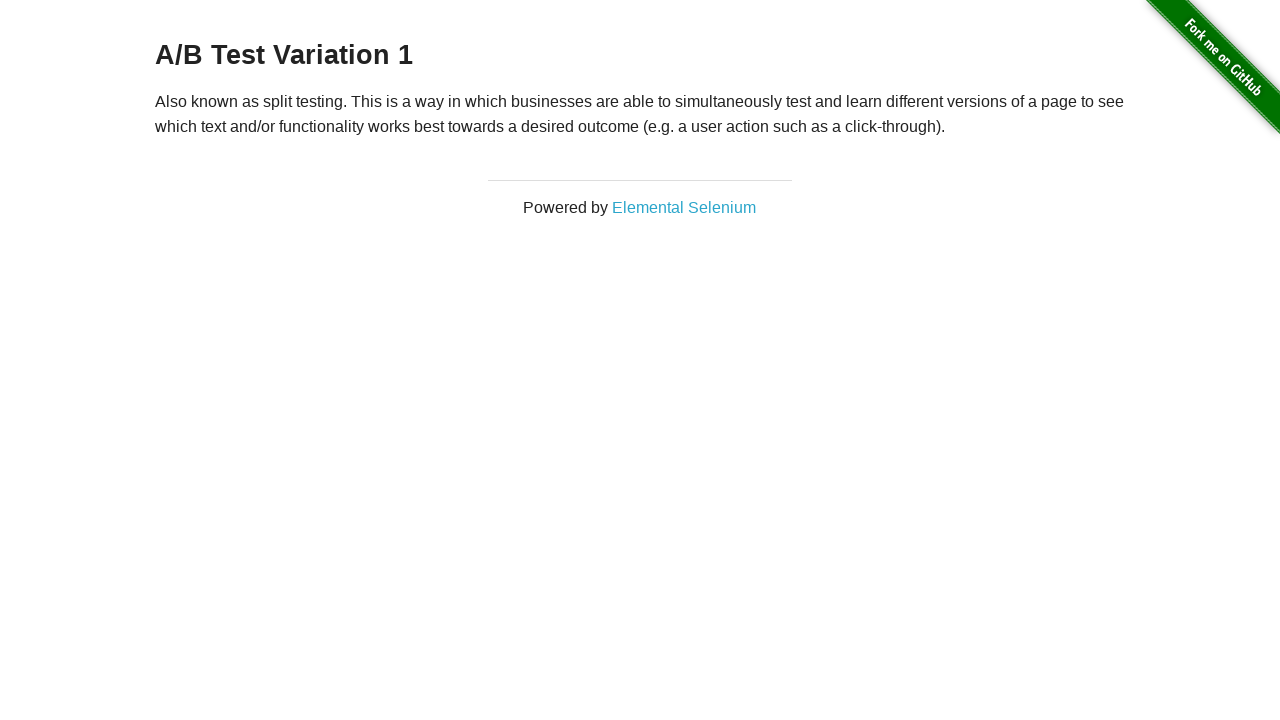